Tests navigation by clicking the navbar brand and then following the GitHub link in the header

Starting URL: https://webdriver.io/

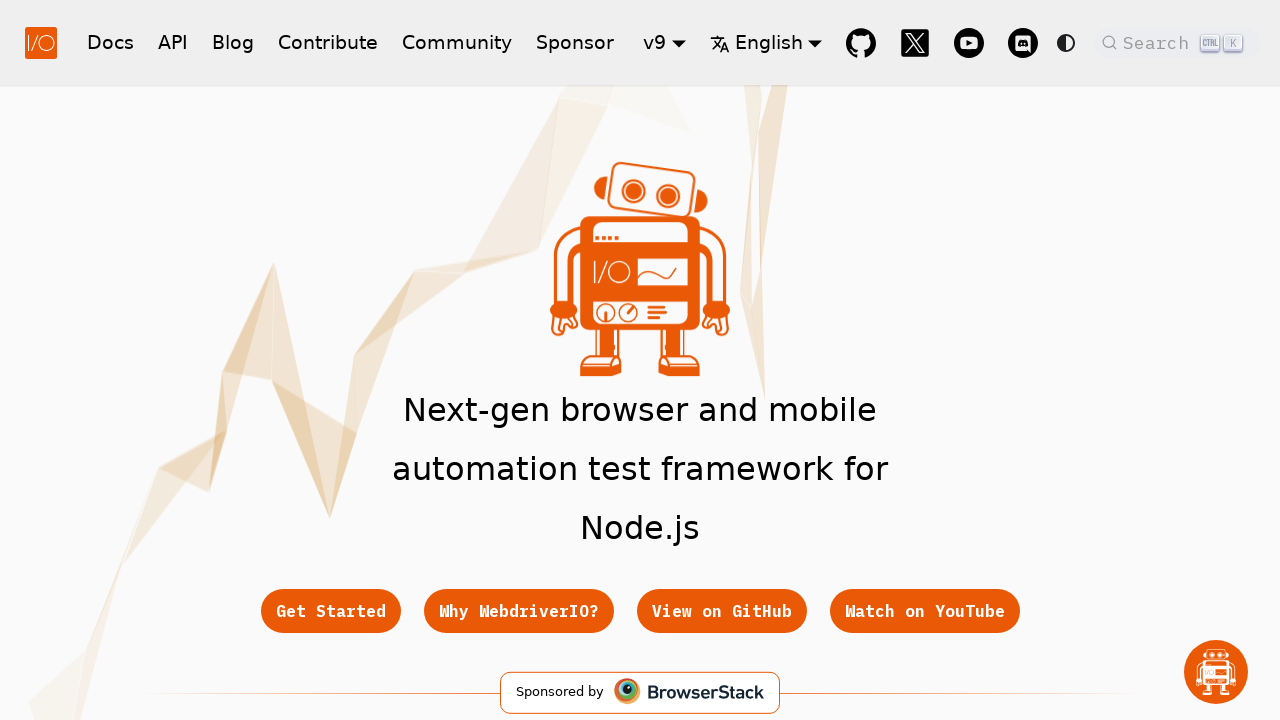

Clicked navbar brand to navigate home at (45, 42) on xpath=//*[@class="navbar__brand"]
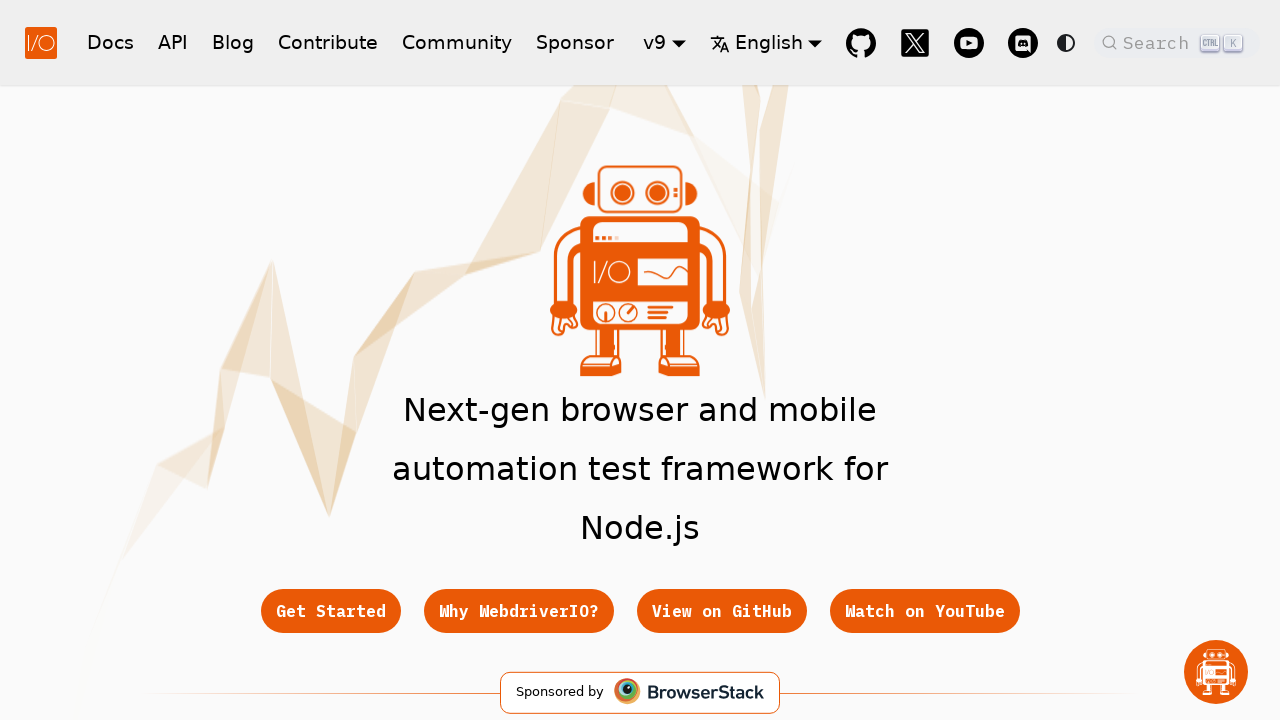

Clicked GitHub link in header at (861, 42) on .navbar__item.navbar__link.header-github-link
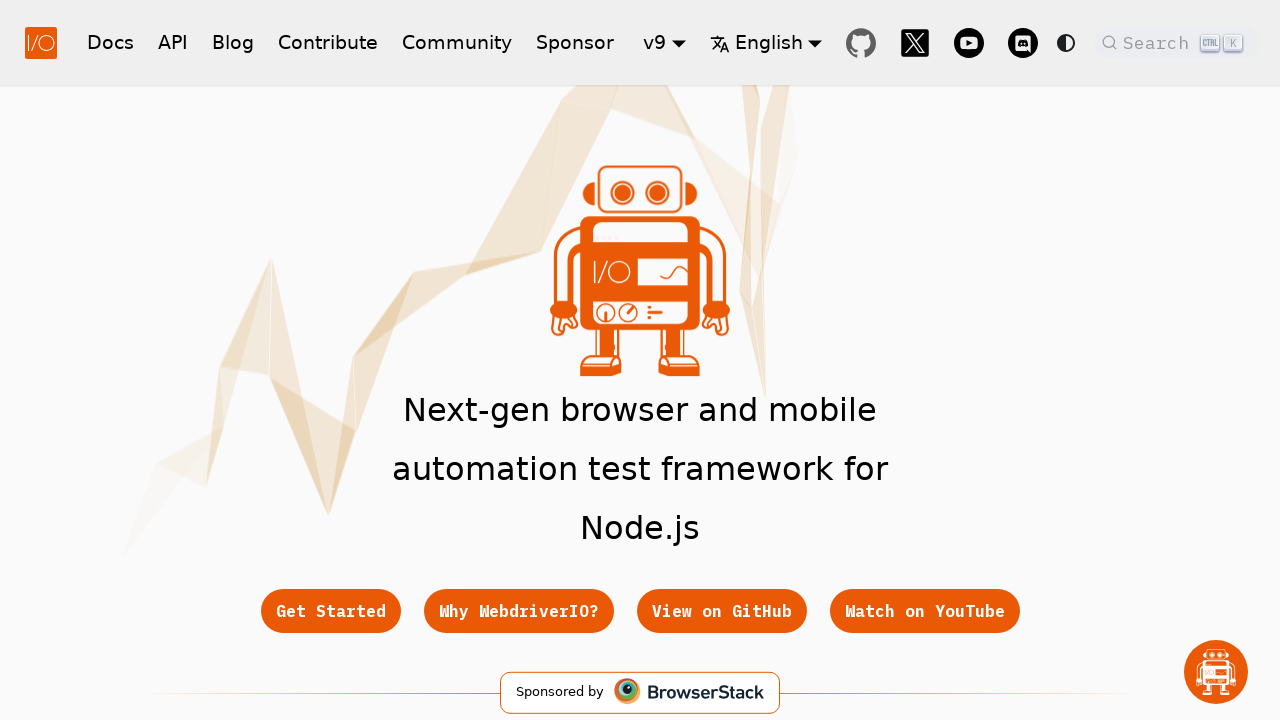

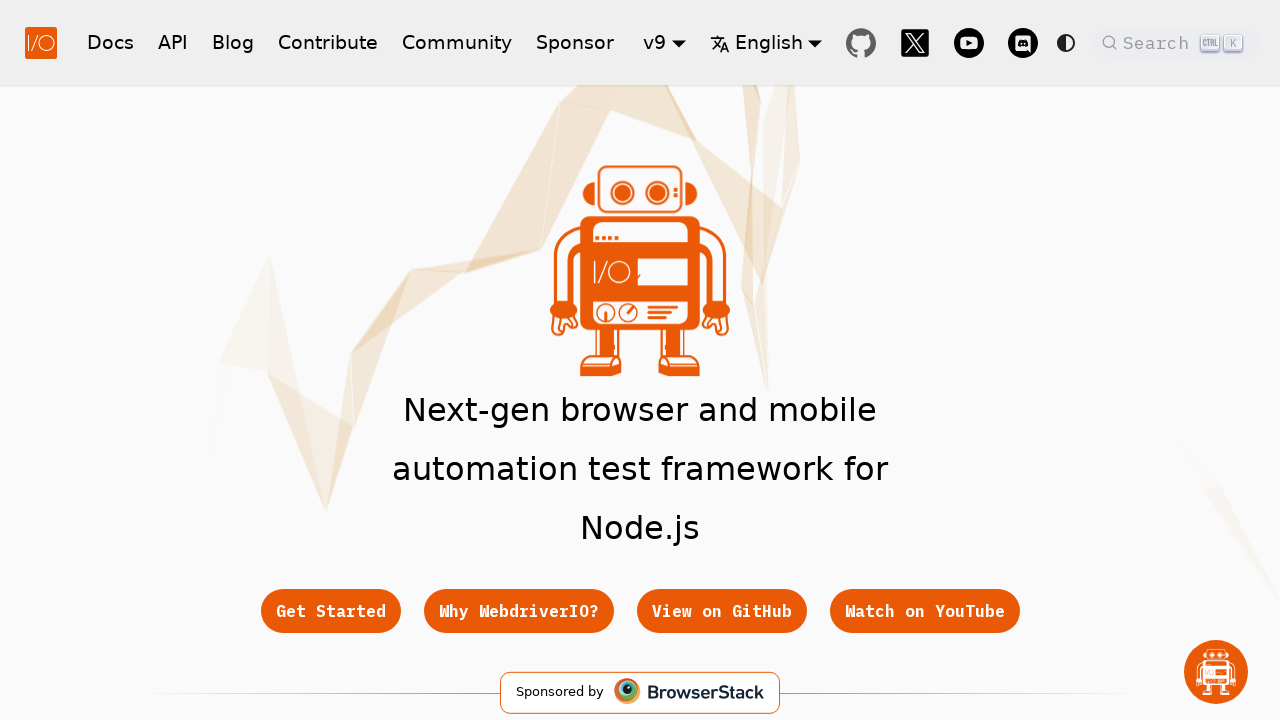